Tests mobile website accessibility by setting a mobile viewport, loading the page, looking for and clicking a mobile menu button, and verifying page content loads correctly.

Starting URL: https://web-8jh71jiyo-giquinas-projects.vercel.app

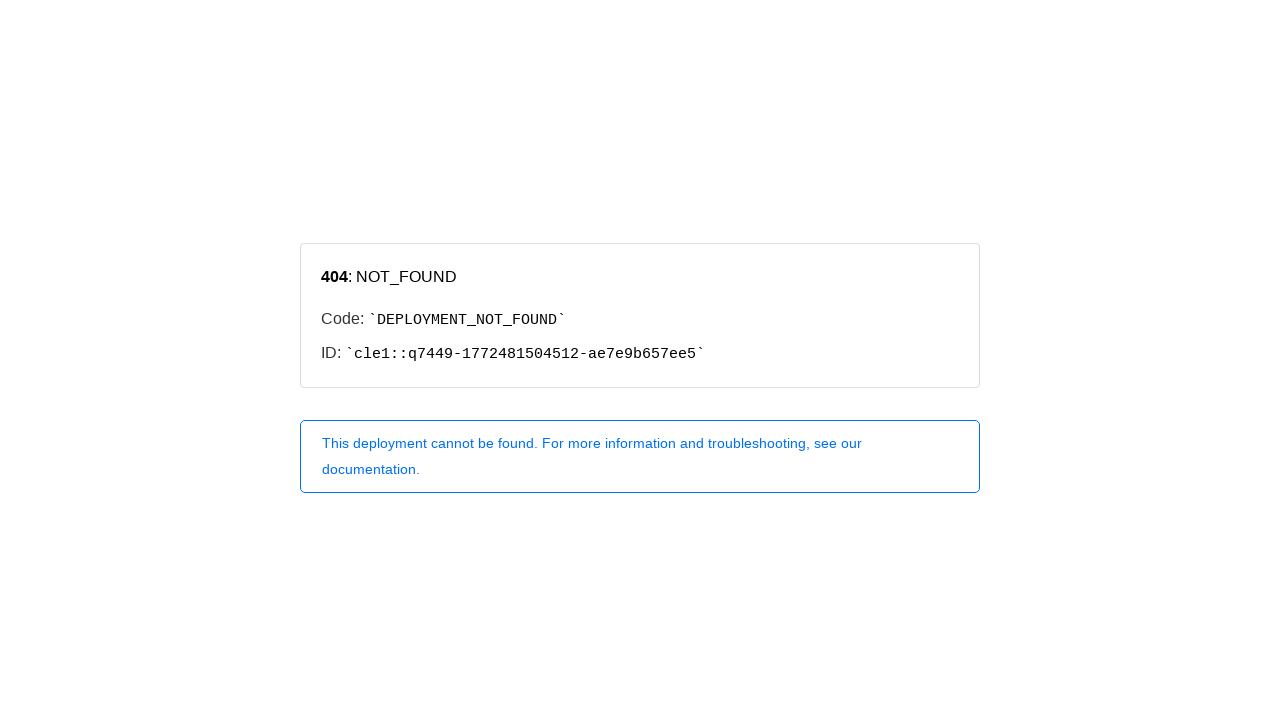

Set mobile viewport to 375x667 pixels
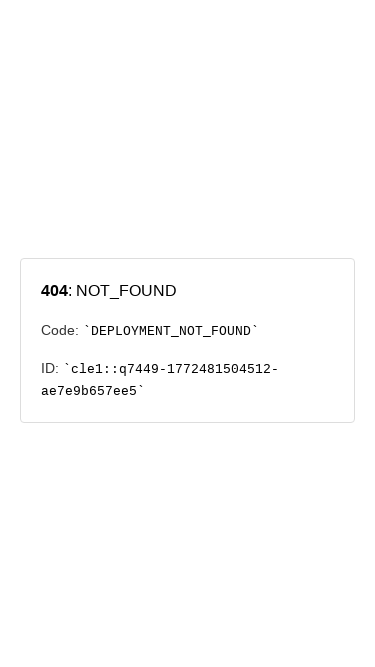

Waited for page to reach networkidle state
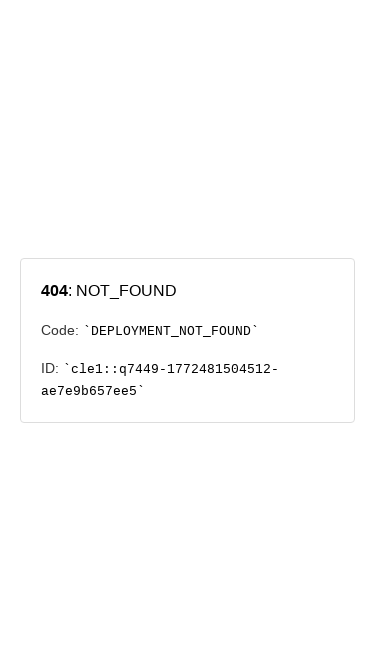

Retrieved page title: '404: NOT_FOUND'
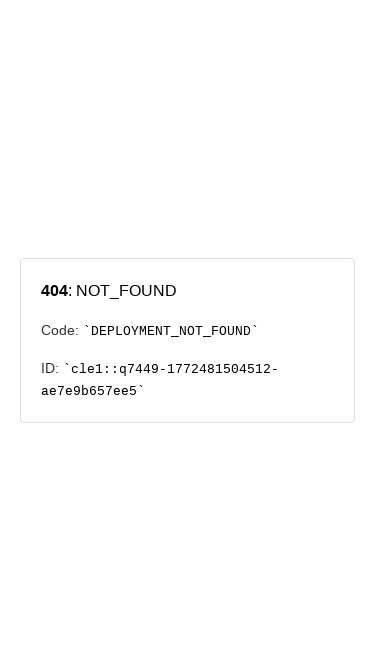

Verified page has a valid title
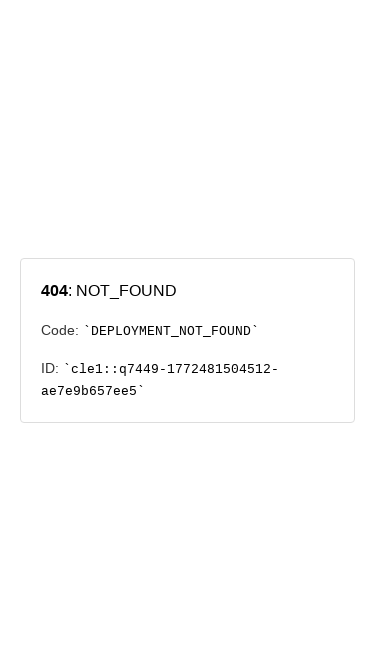

Mobile menu button not found or not visible
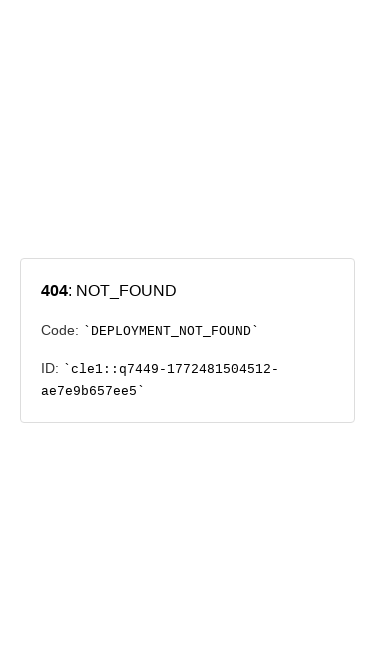

Retrieved body text content
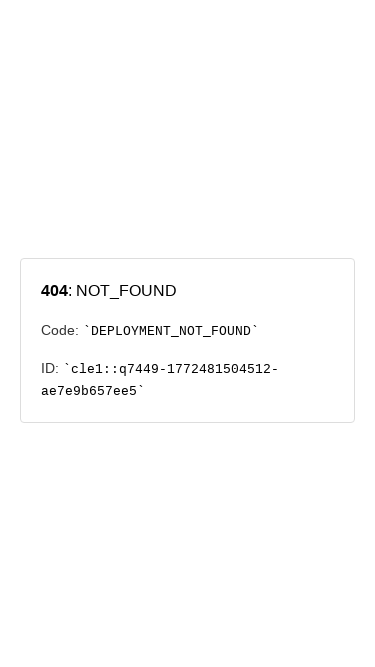

Verified page body contains content
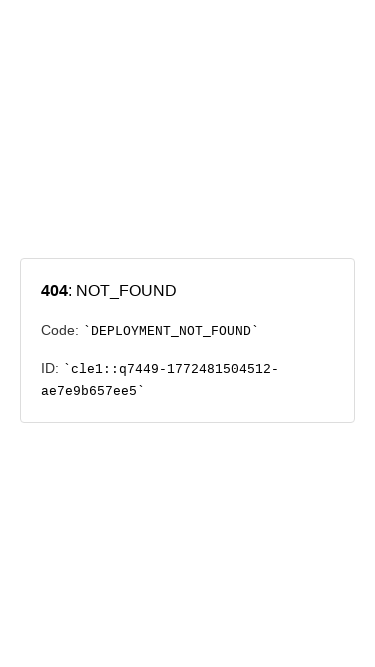

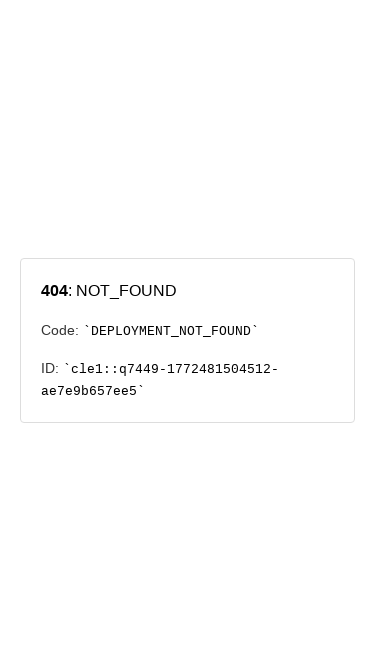